Tests text input functionality by filling text box, password field, and textarea with values, including clearing and re-entering text

Starting URL: https://www.selenium.dev/selenium/web/web-form.html

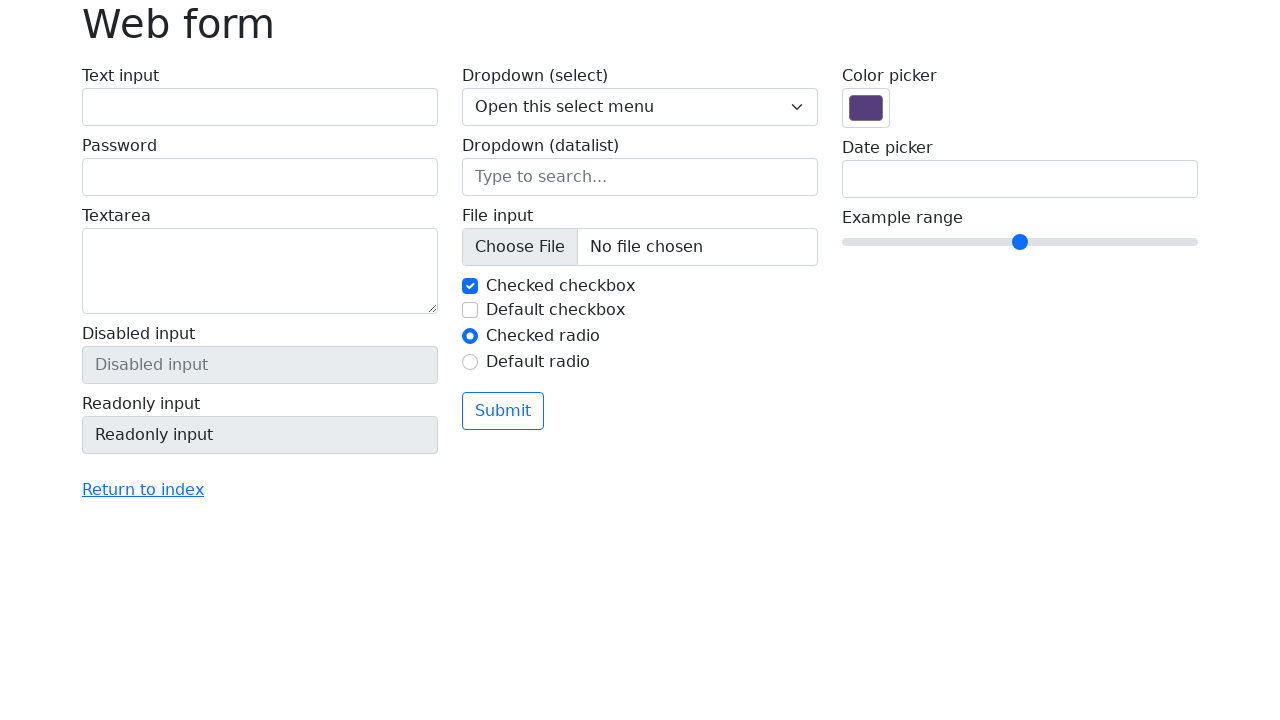

Filled text box with 'Hello' on #my-text-id
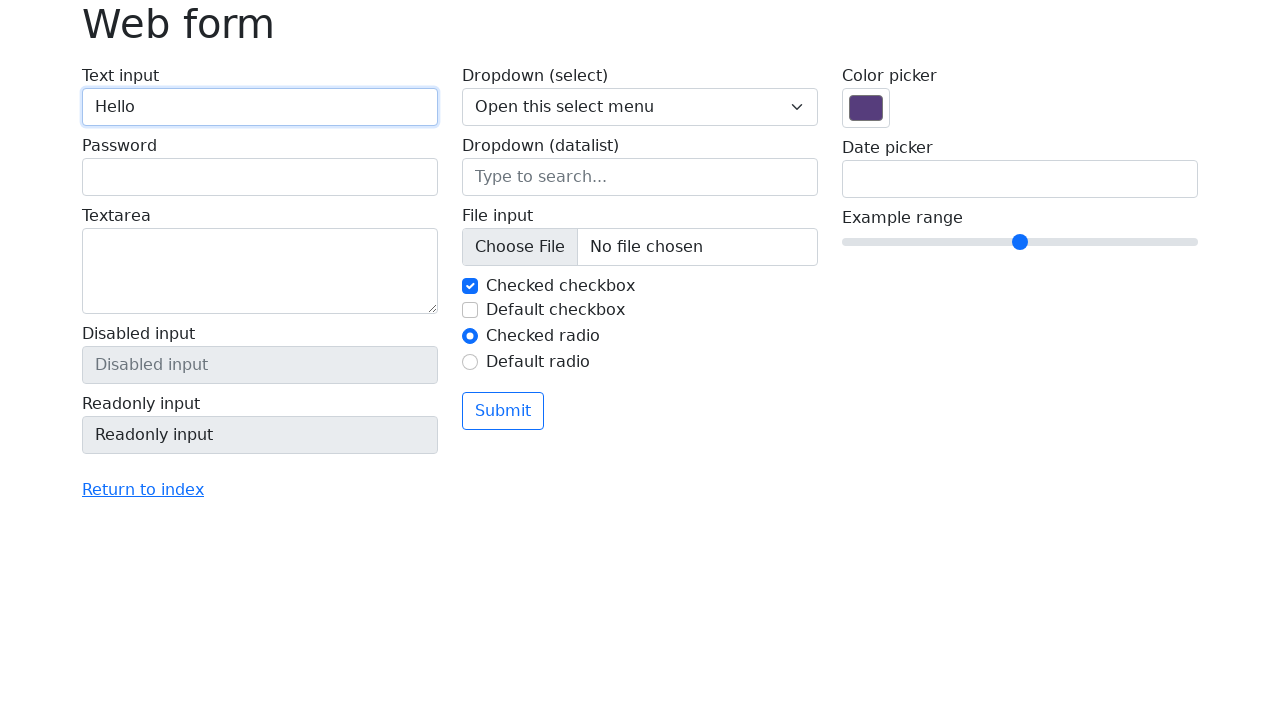

Cleared text box on #my-text-id
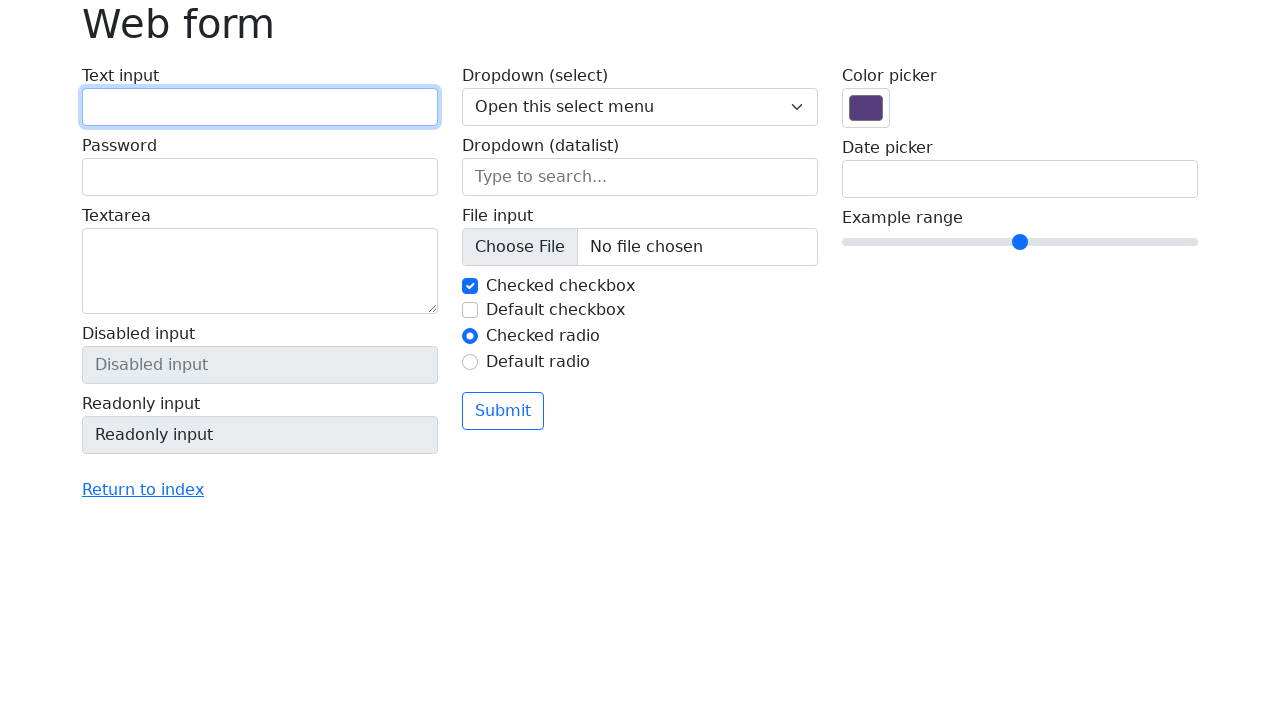

Re-filled text box with 'Hello' on #my-text-id
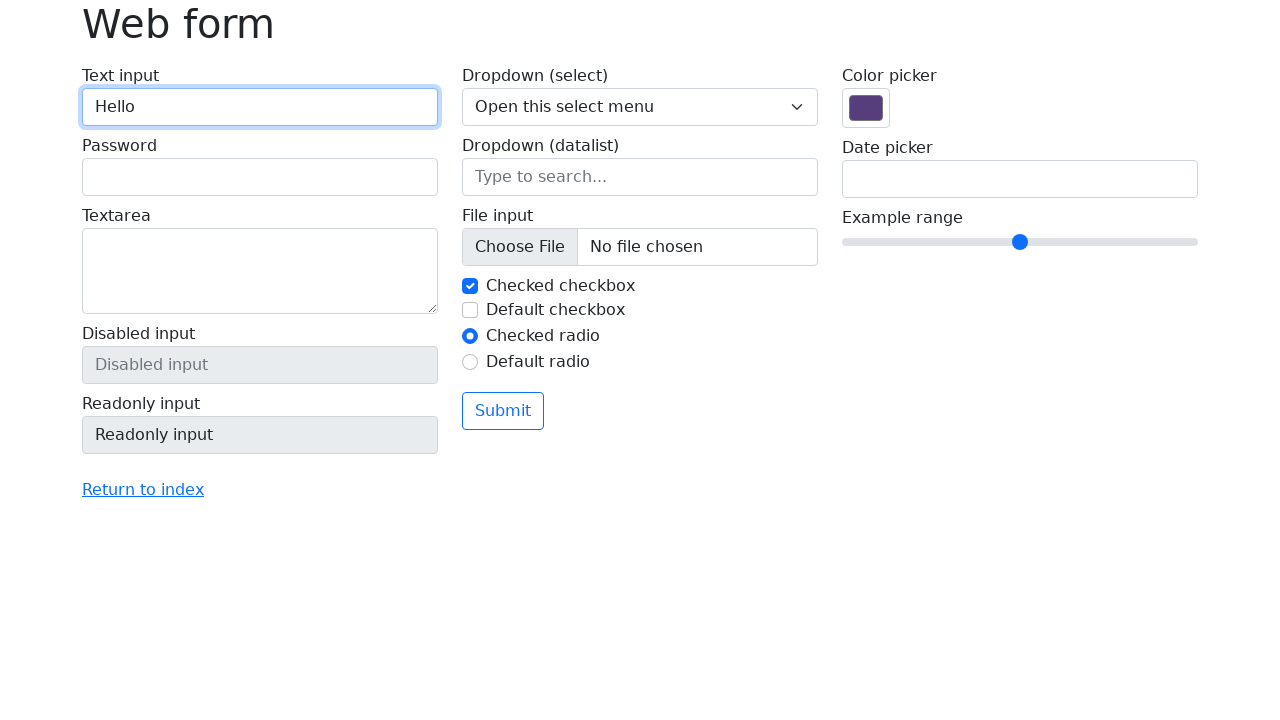

Filled password field with 'Password' on input[name='my-password']
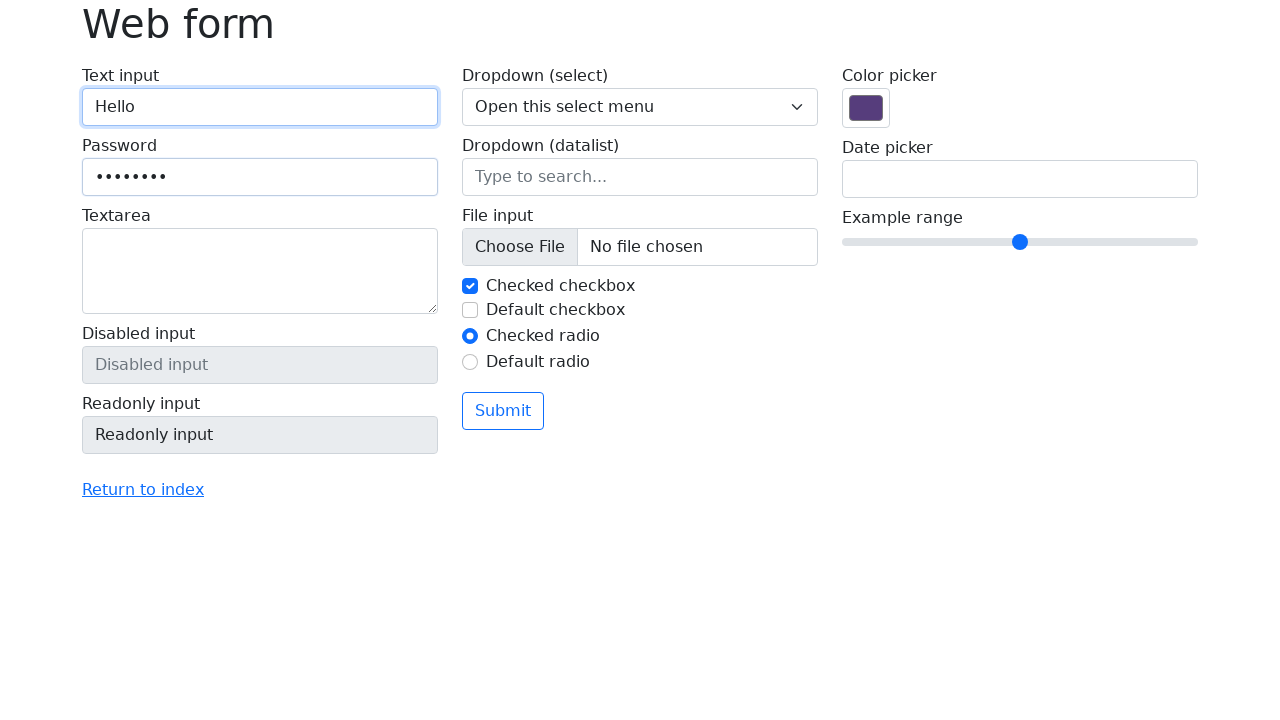

Cleared password field on input[name='my-password']
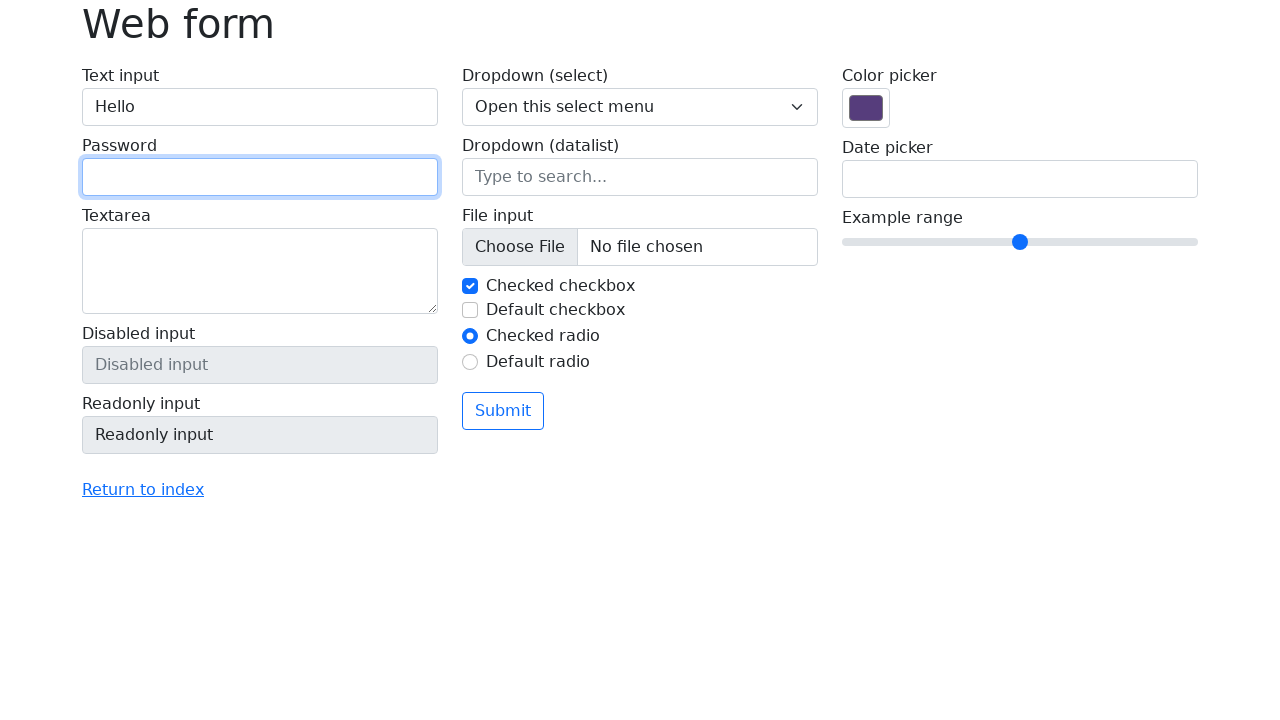

Re-filled password field with 'Password' on input[name='my-password']
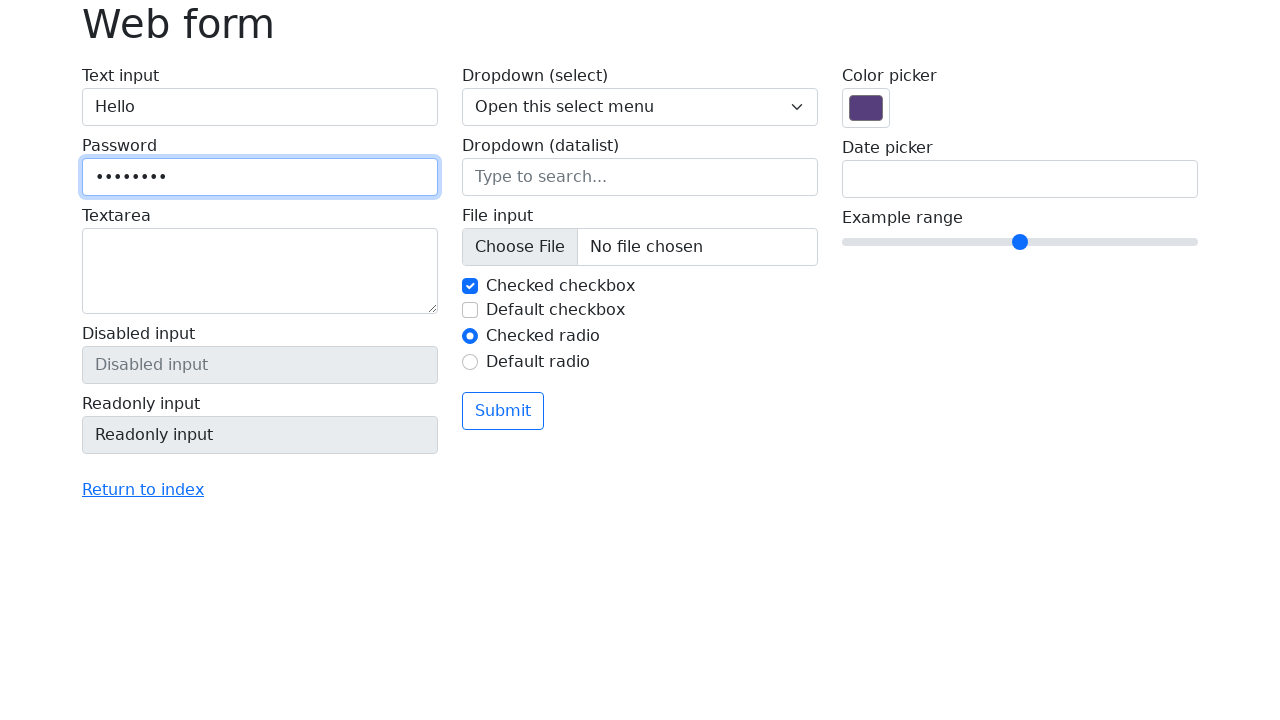

Filled textarea with 'New Delhi' on textarea[name='my-textarea']
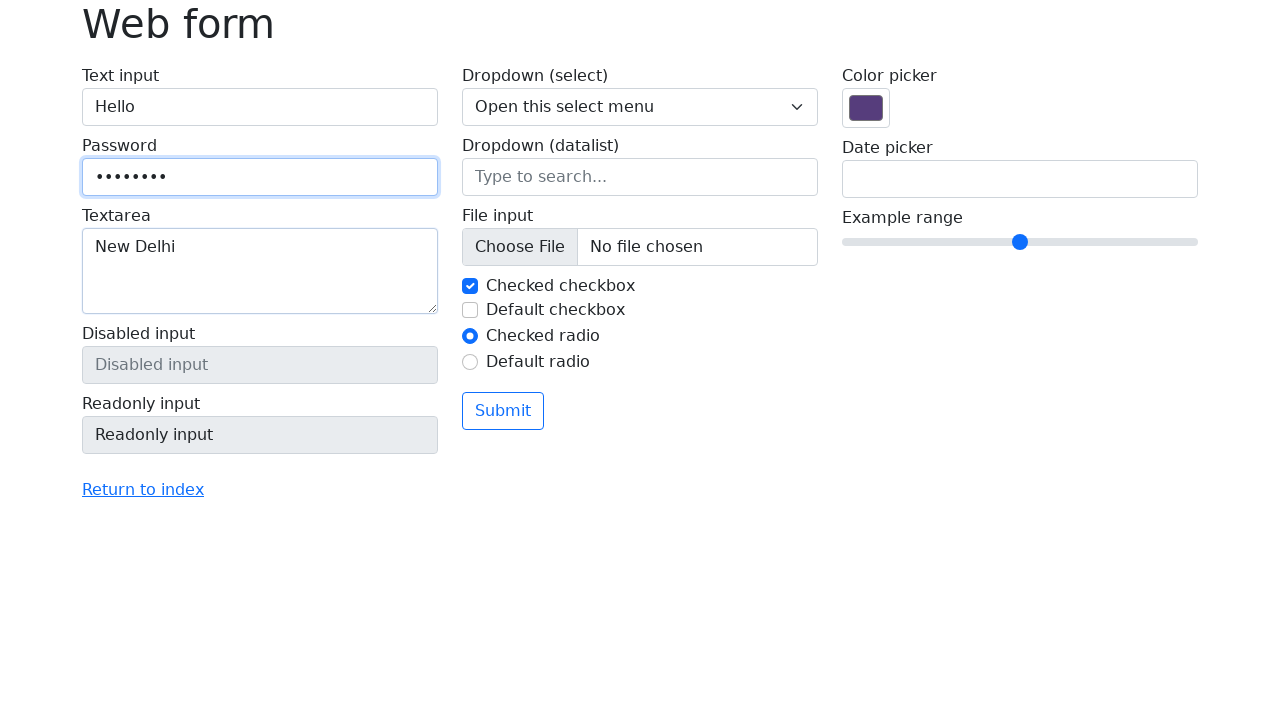

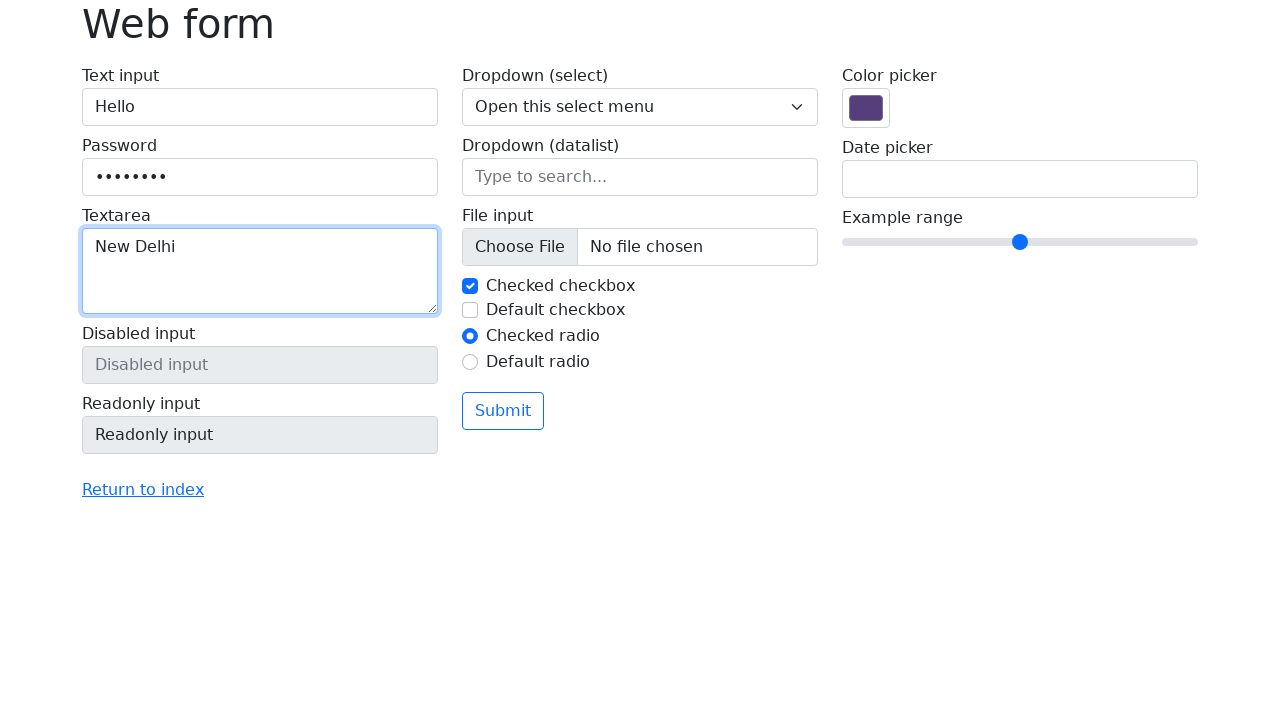